Tests navigation to the About Us page on GreenCity website by clicking through to GreenCity and then to the About page, then verifying the section header contains "About Us"

Starting URL: https://www.greencity.cx.ua/#/ubs

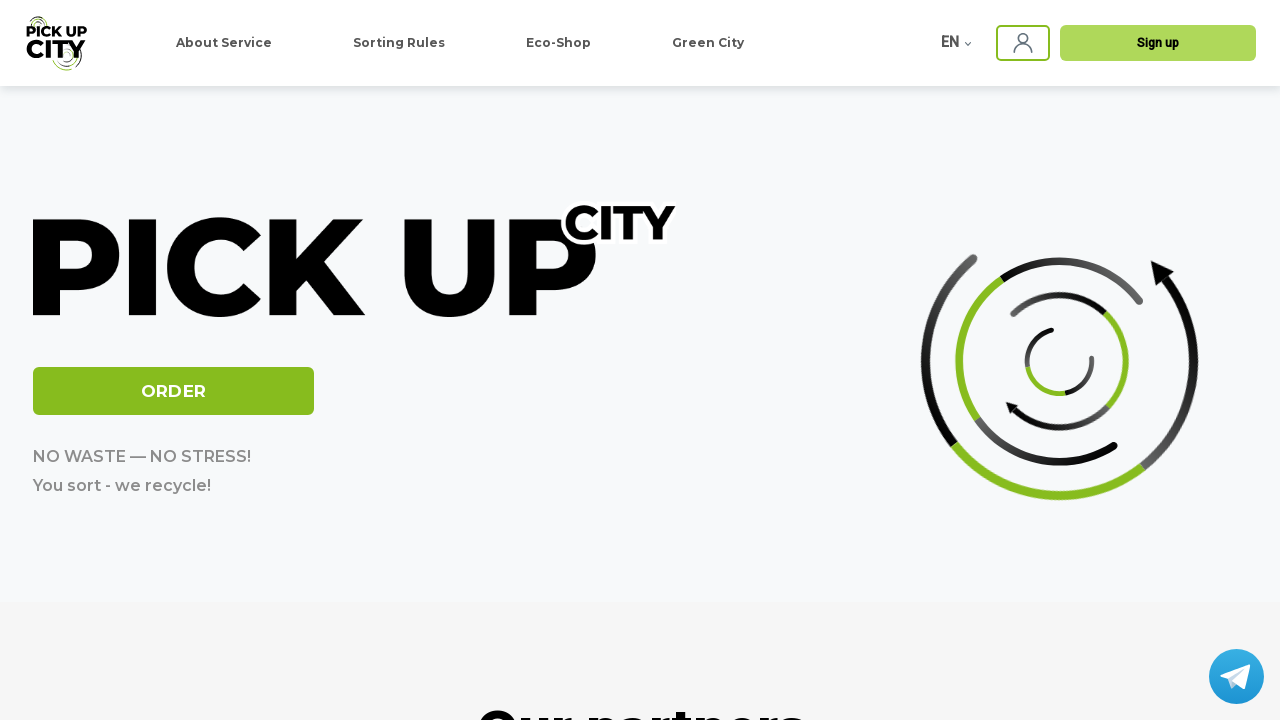

Clicked navigation link to GreenCity page at (708, 43) on div.header_navigation-menu-ubs a[href*='/greenCity']
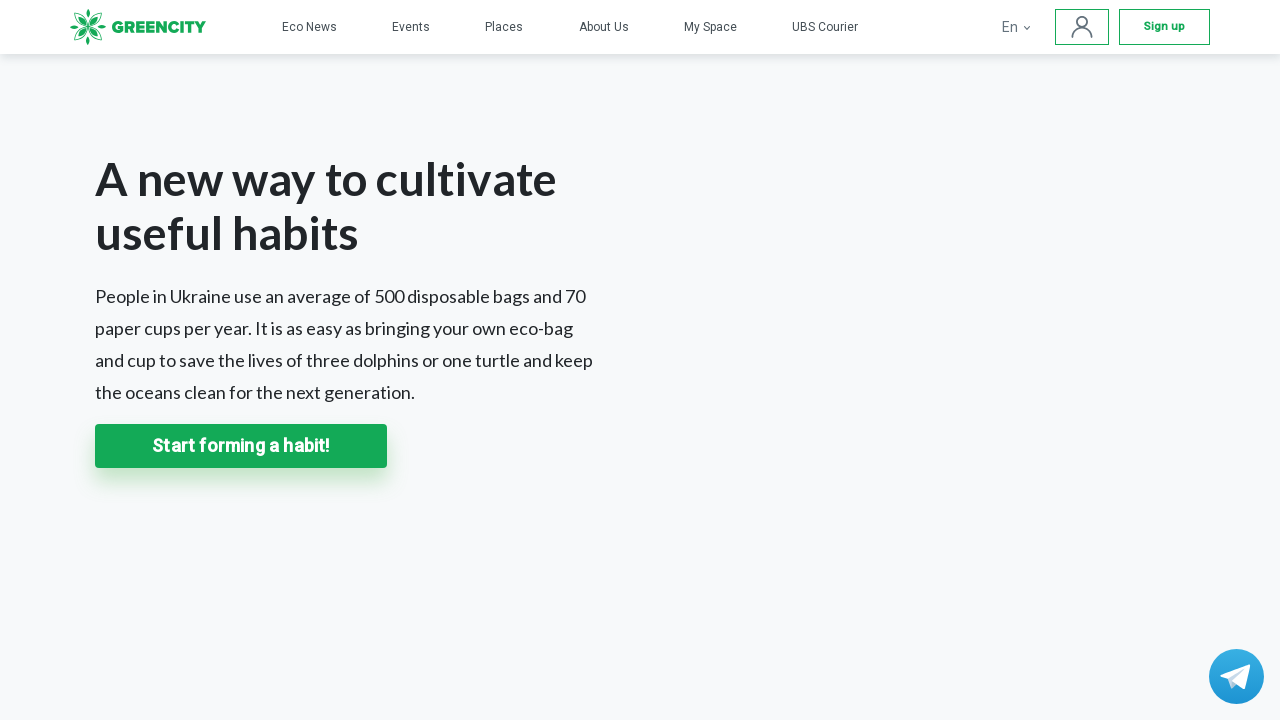

GreenCity page loaded (networkidle)
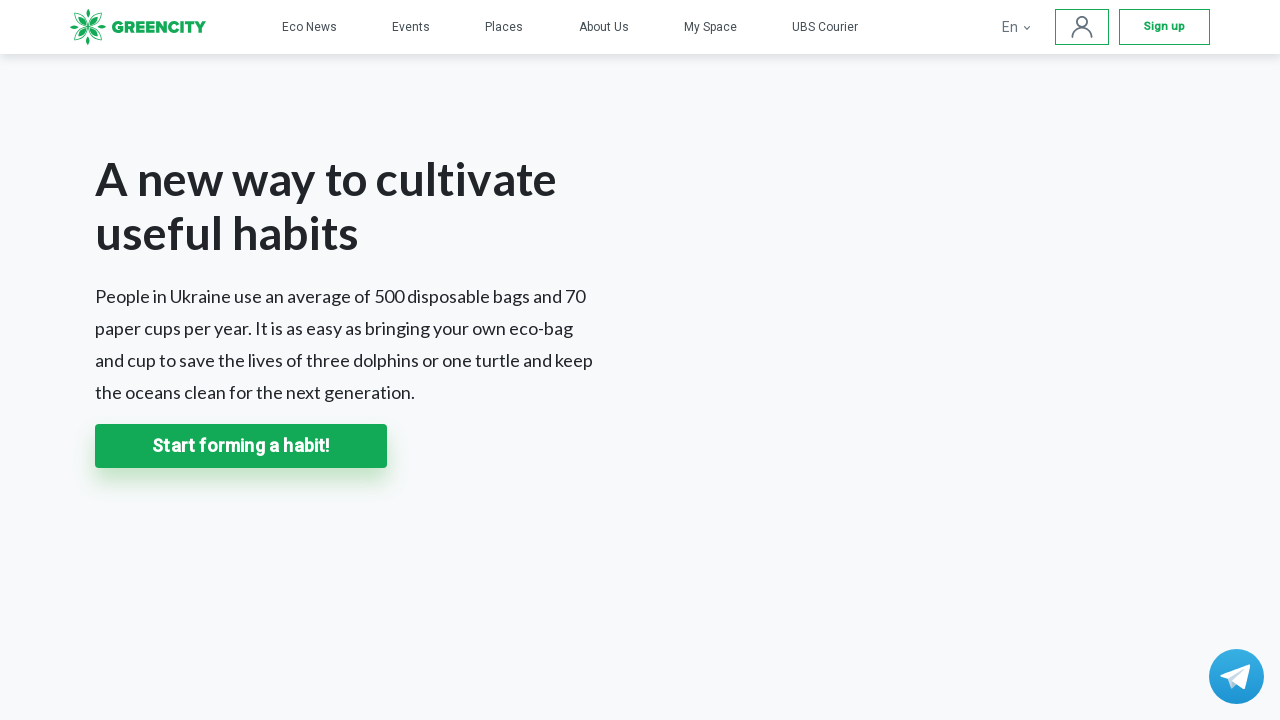

Clicked navigation link to About Us page at (604, 27) on div.header_container a[href*='/greenCity/about']
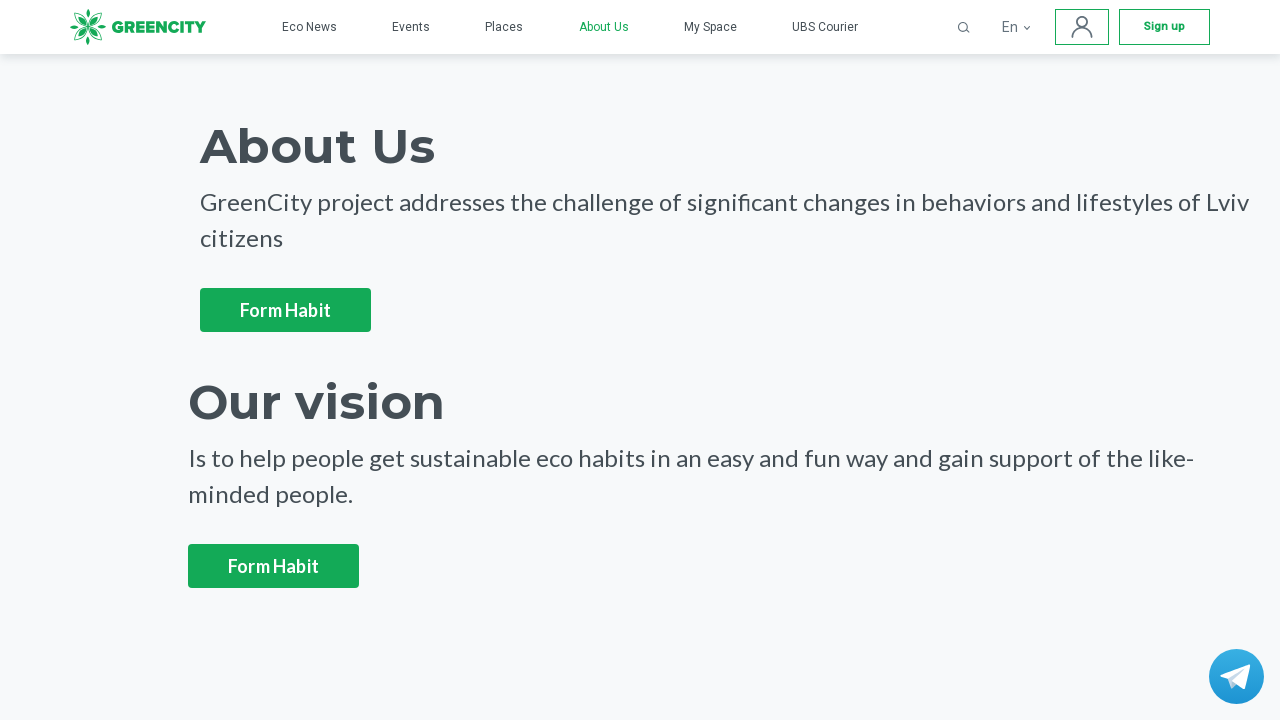

About Us page loaded (networkidle)
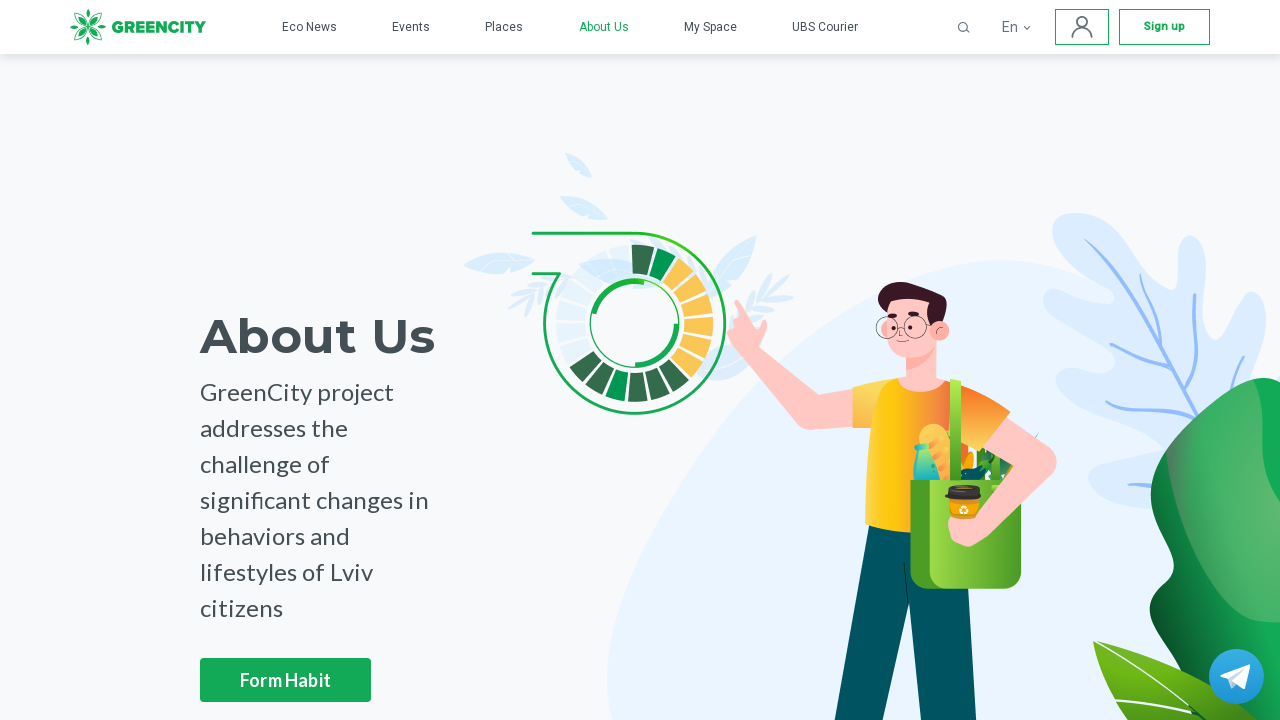

Located About Us section header element
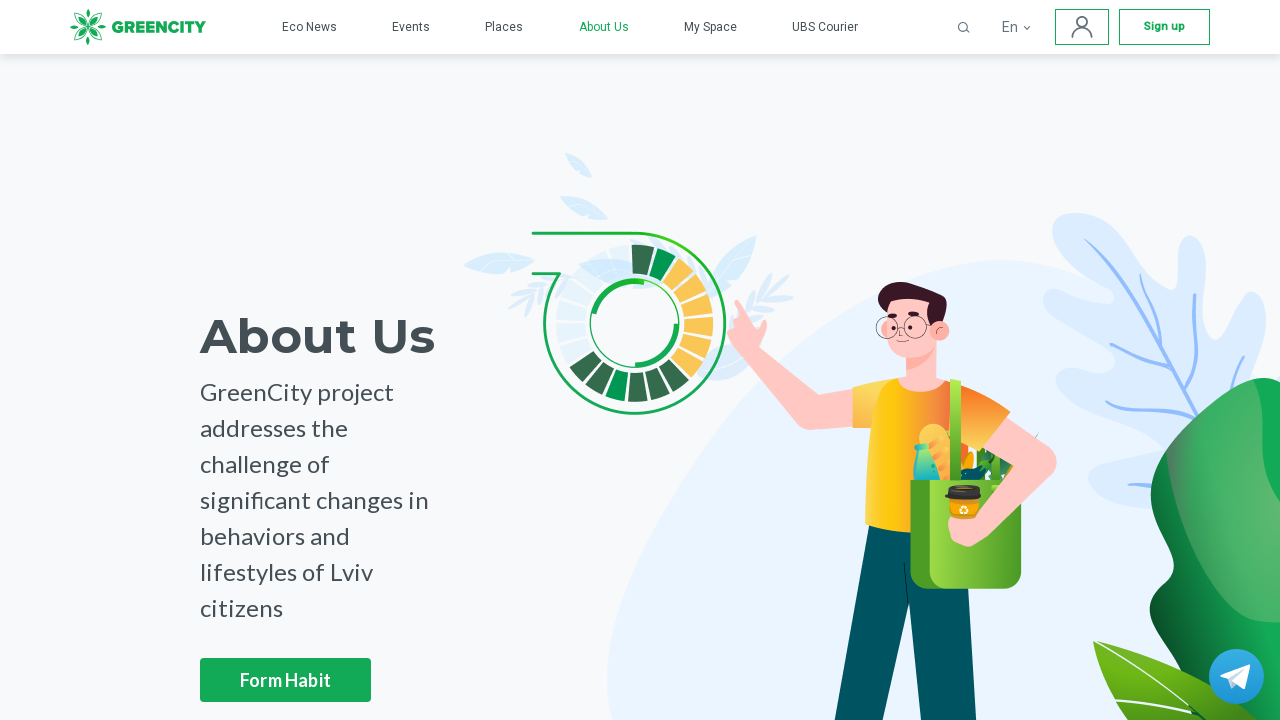

About Us section header element is visible
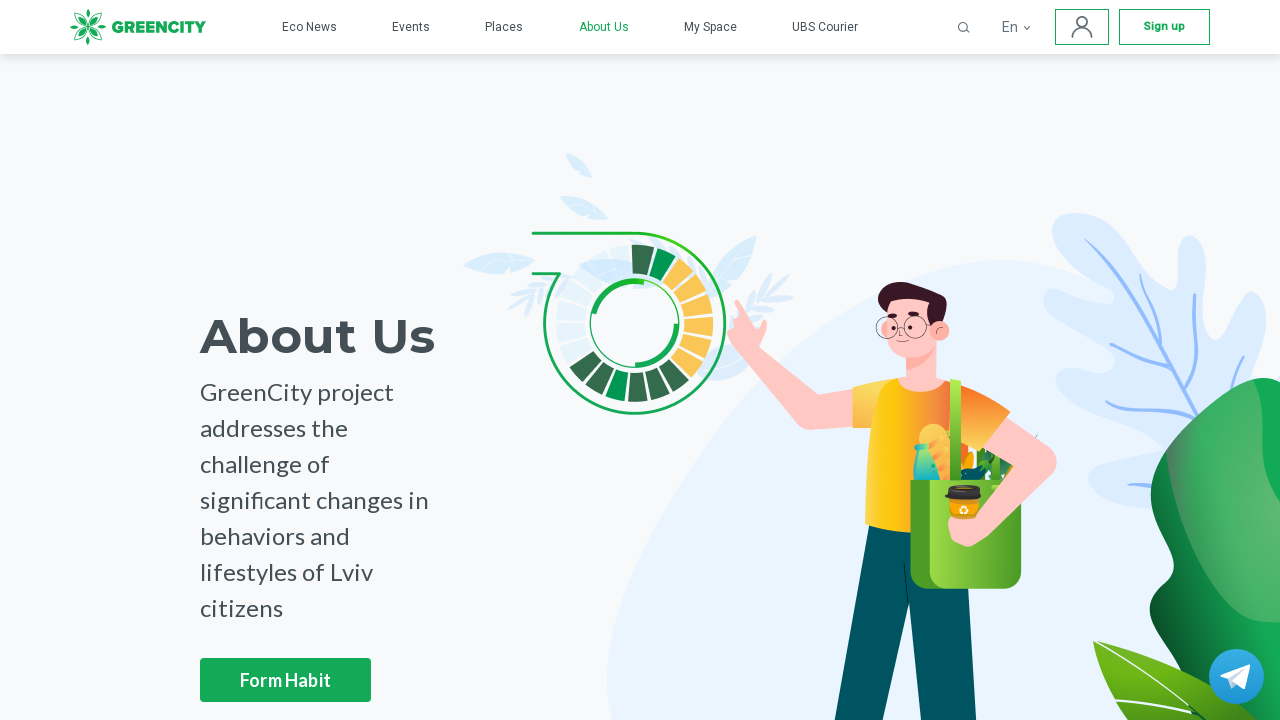

Verified 'About Us' text is present in section header
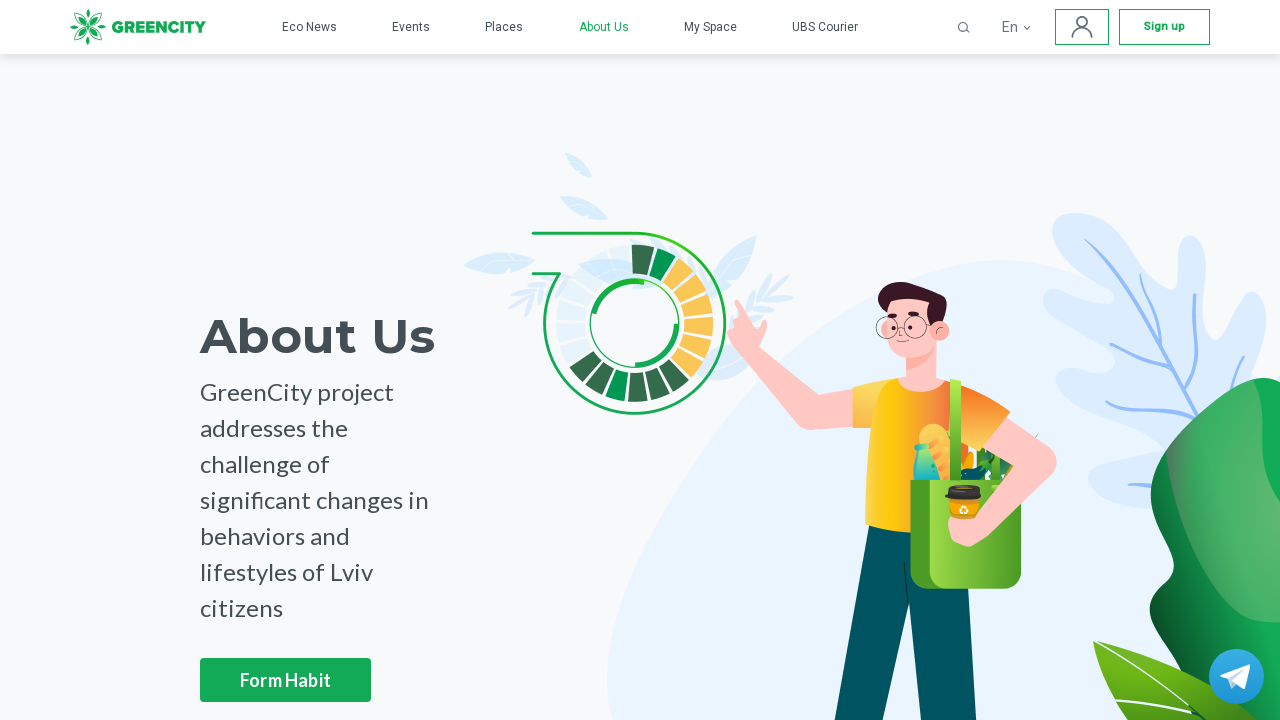

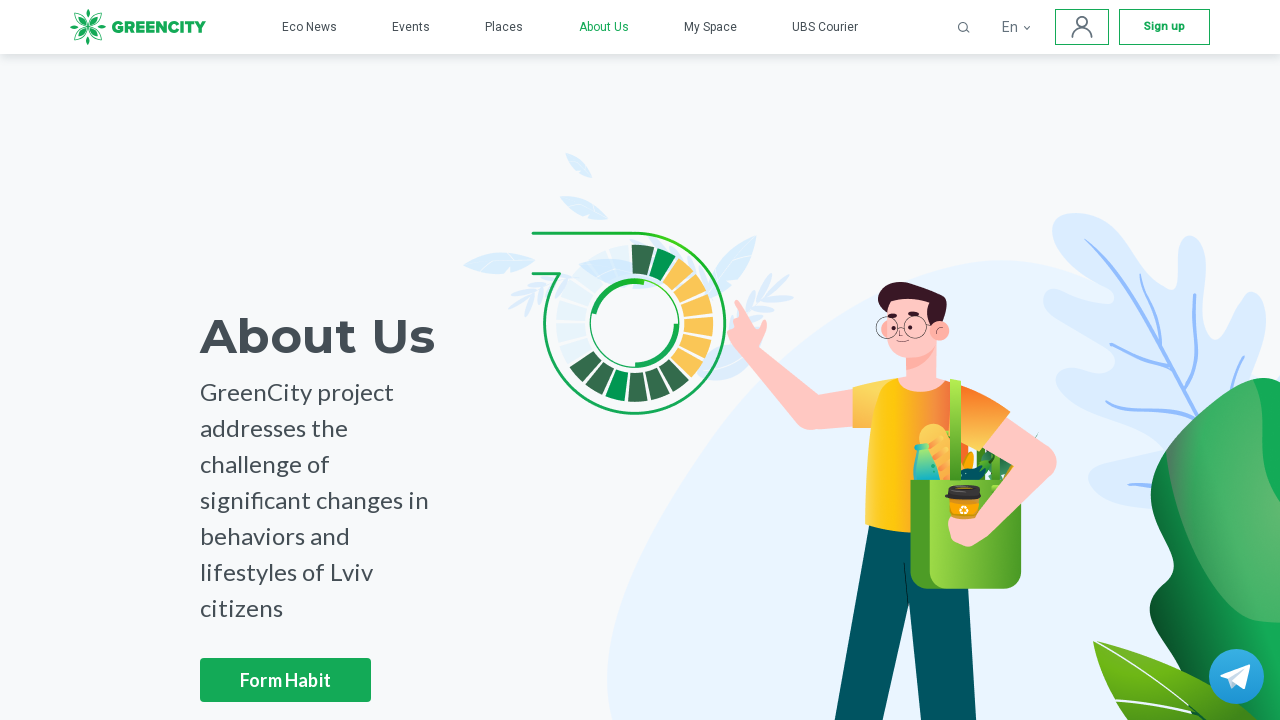